Tests a text box form by filling in user name, email, current address, and permanent address fields, then submitting the form

Starting URL: https://demoqa.com/text-box

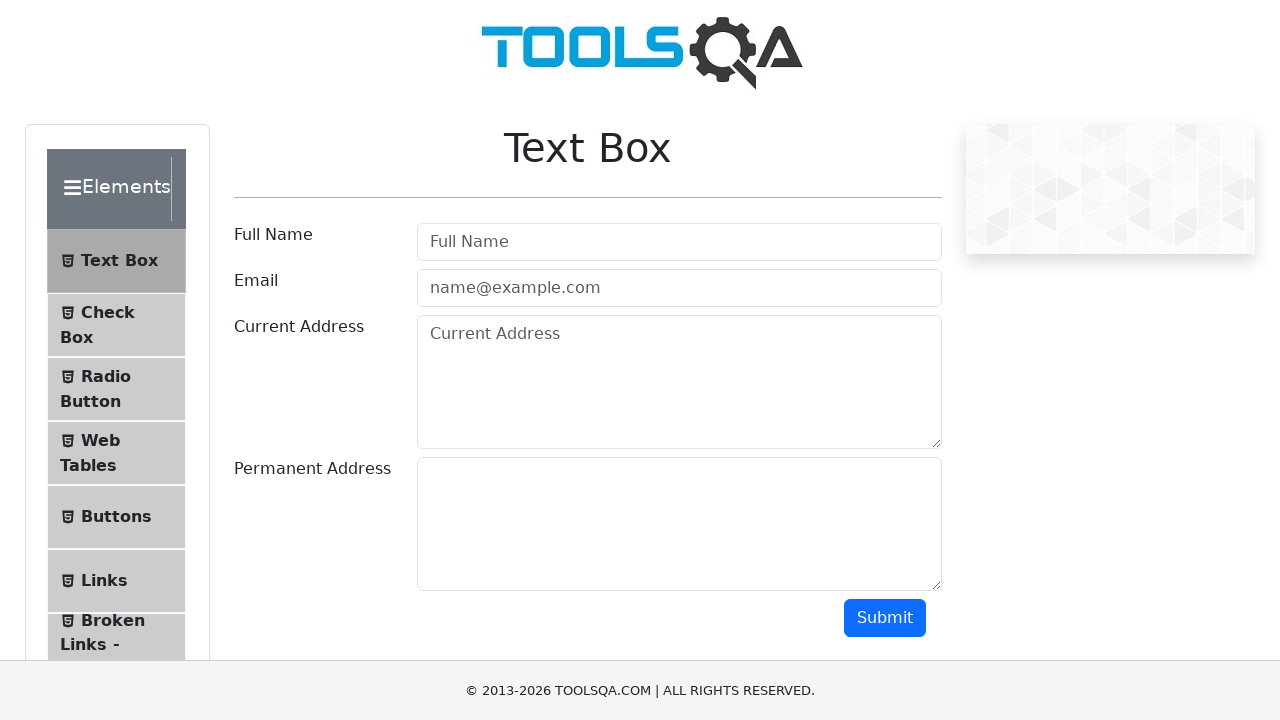

Filled user name field with 'Ionel Ion' on #userName
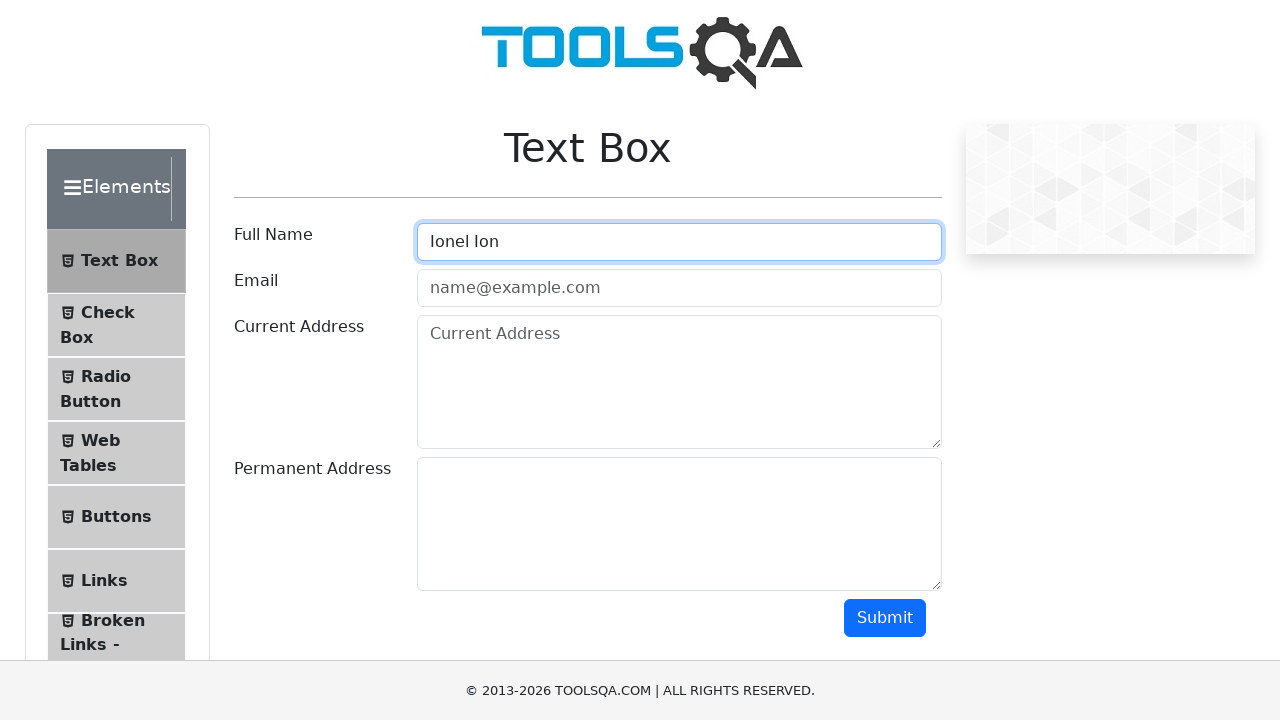

Filled email field with 'maria.rodriguez87@example.com' on #userEmail
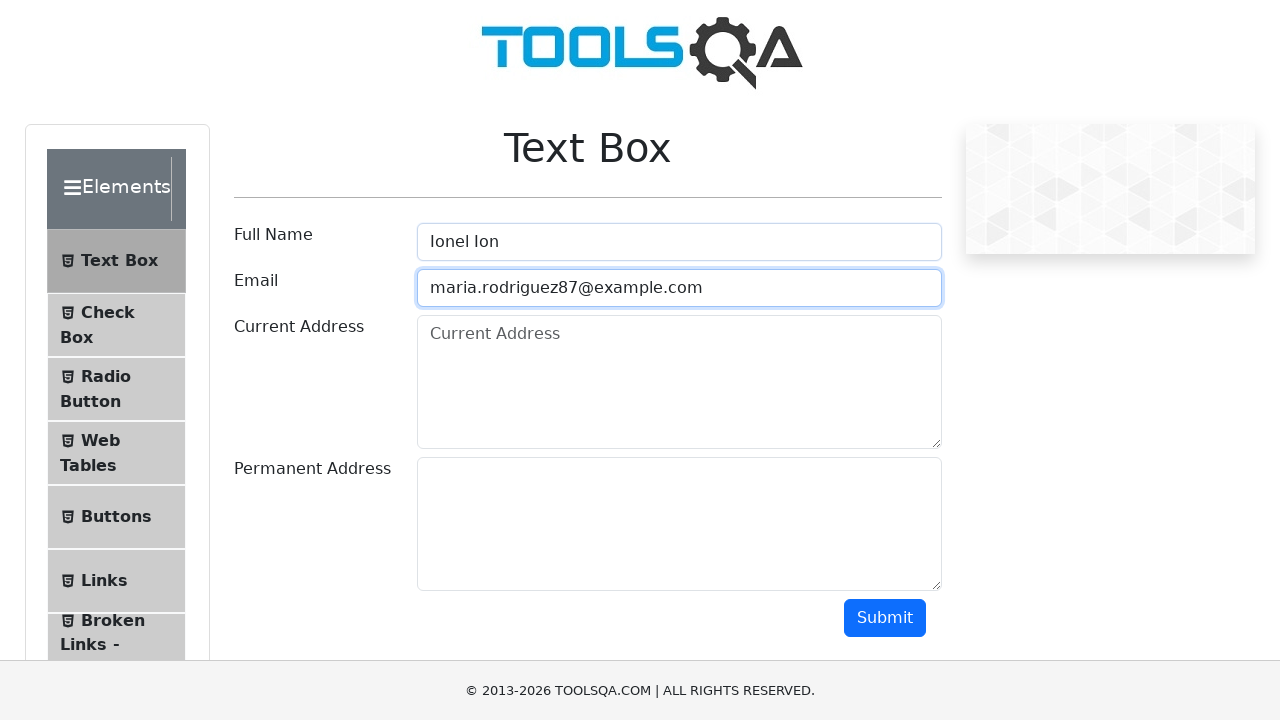

Filled current address field with '742 Evergreen Terrace, Springfield, IL 62704' on textarea[placeholder='Current Address']
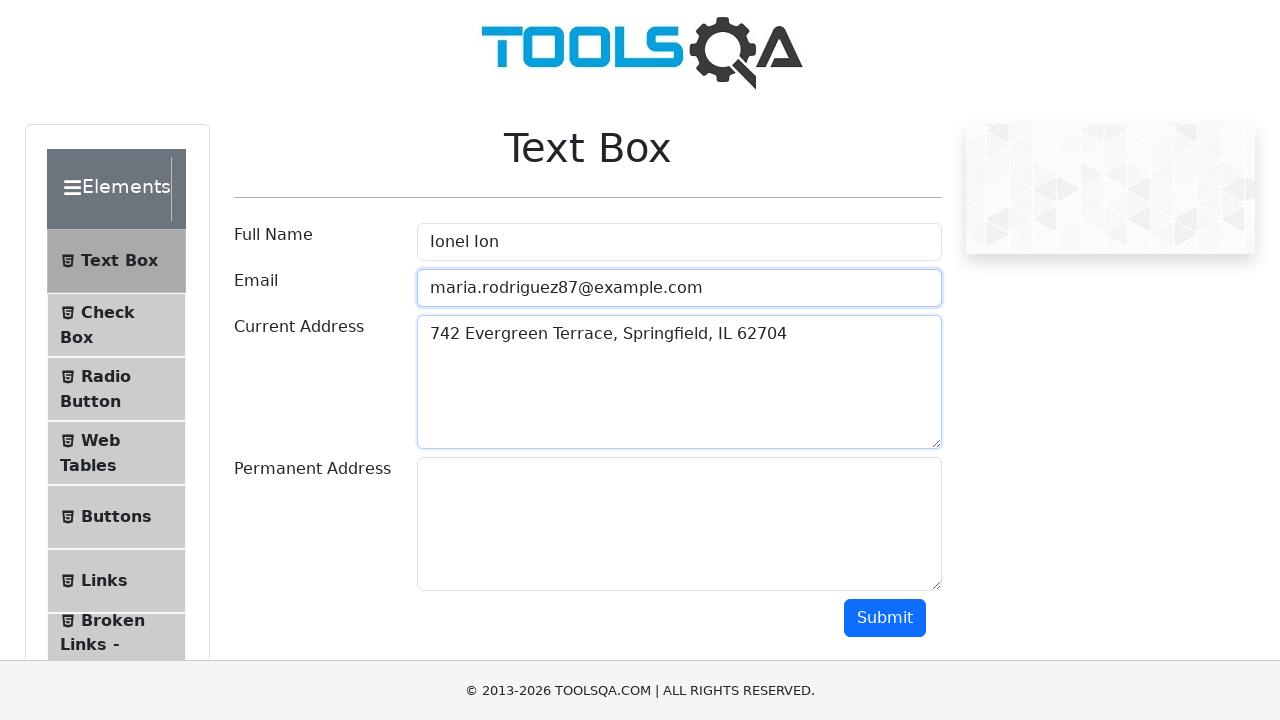

Filled permanent address field with '1234 Oak Street, Apt 5B, Chicago, IL 60601' on #permanentAddress
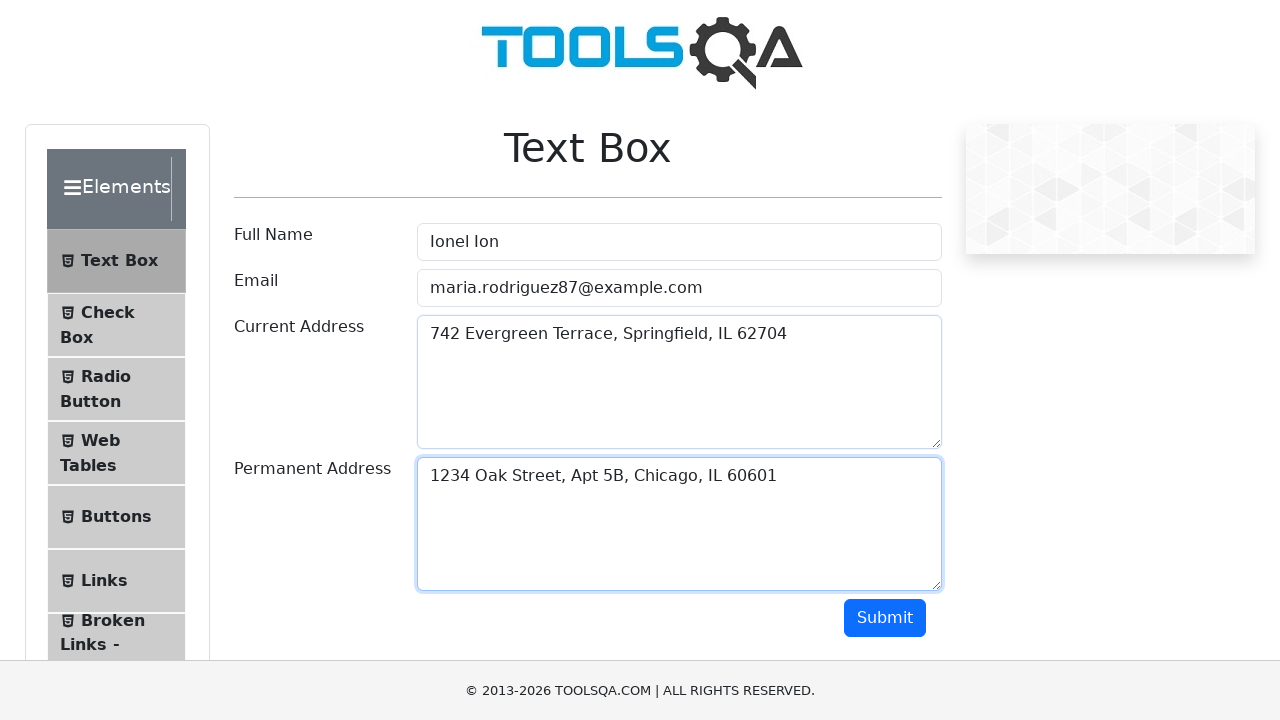

Clicked submit button to submit the form at (885, 618) on #submit
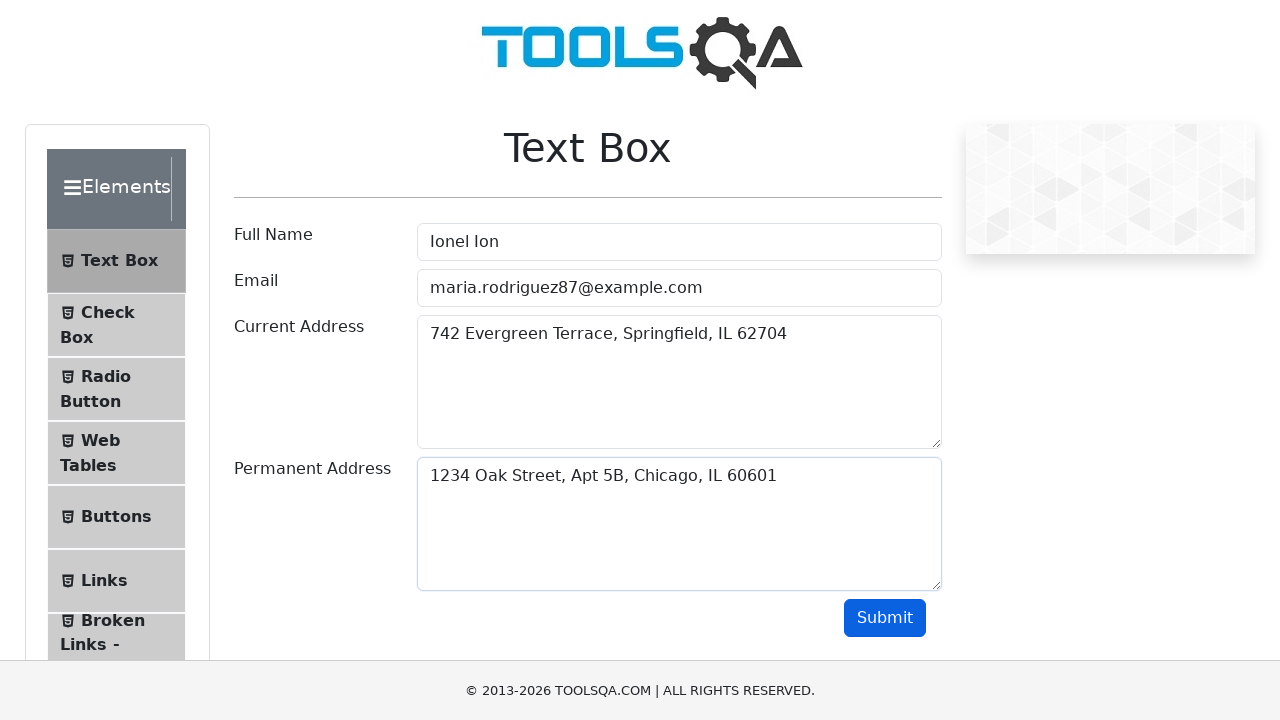

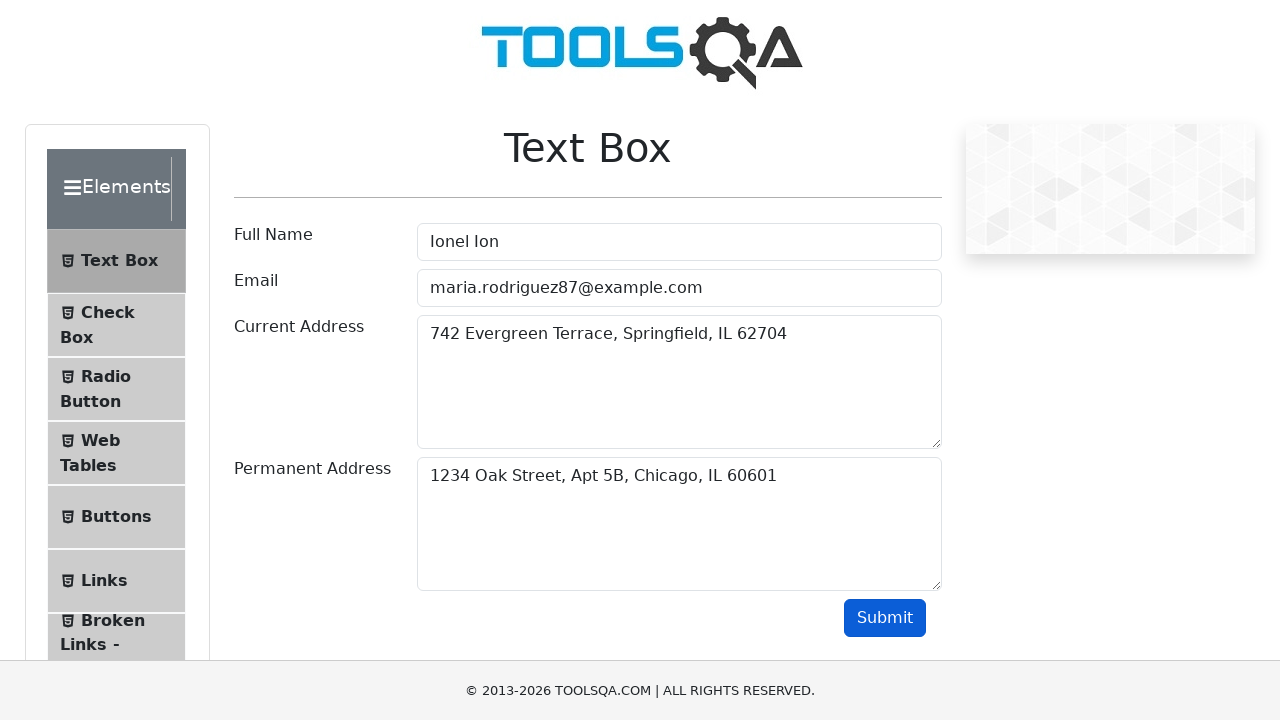